Tests the forgot password form functionality by entering an email address and submitting the password recovery request form

Starting URL: https://practice.expandtesting.com/forgot-password

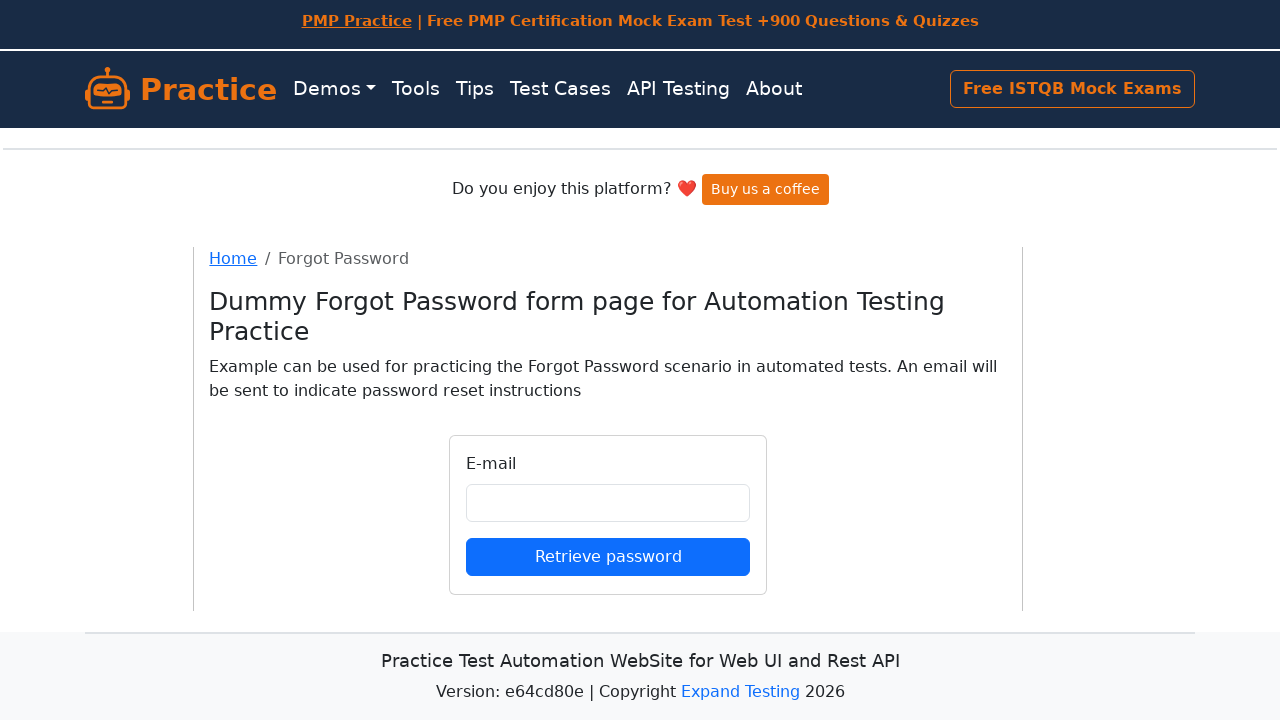

Filled email field with 'john.doe2024@example.com' on input#email
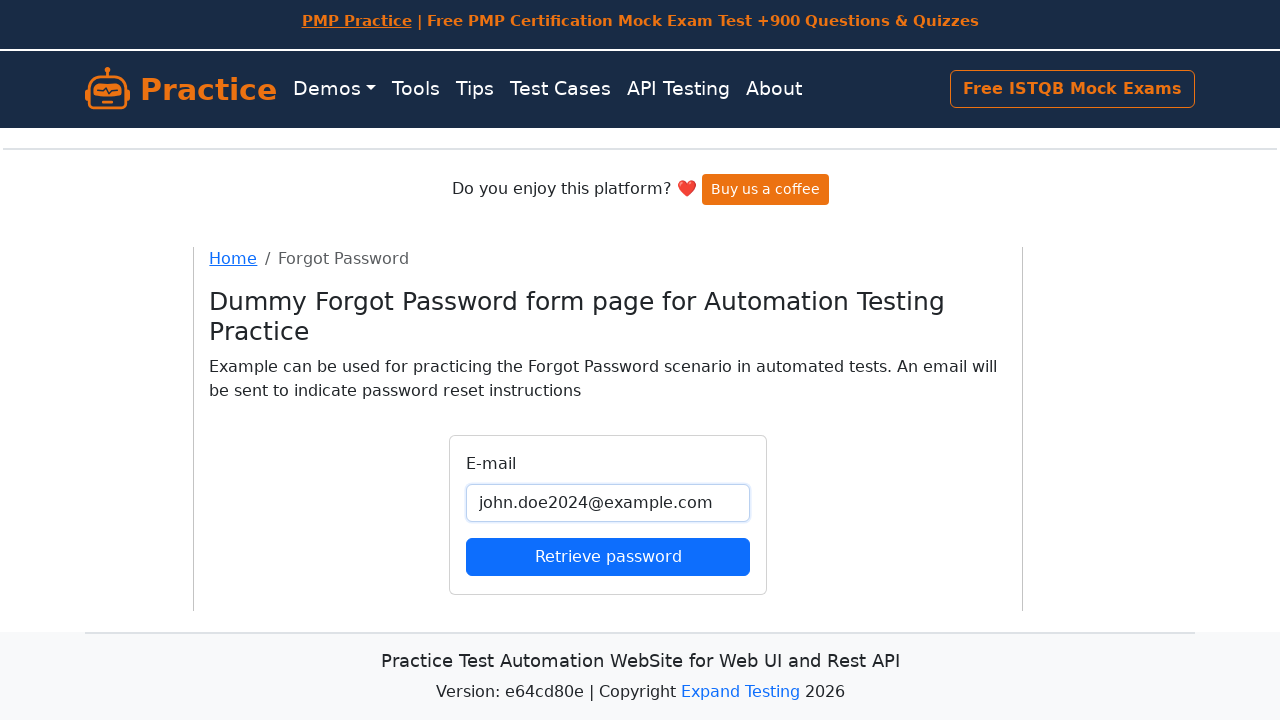

Clicked submit button to send password recovery request at (608, 556) on button[type='submit']
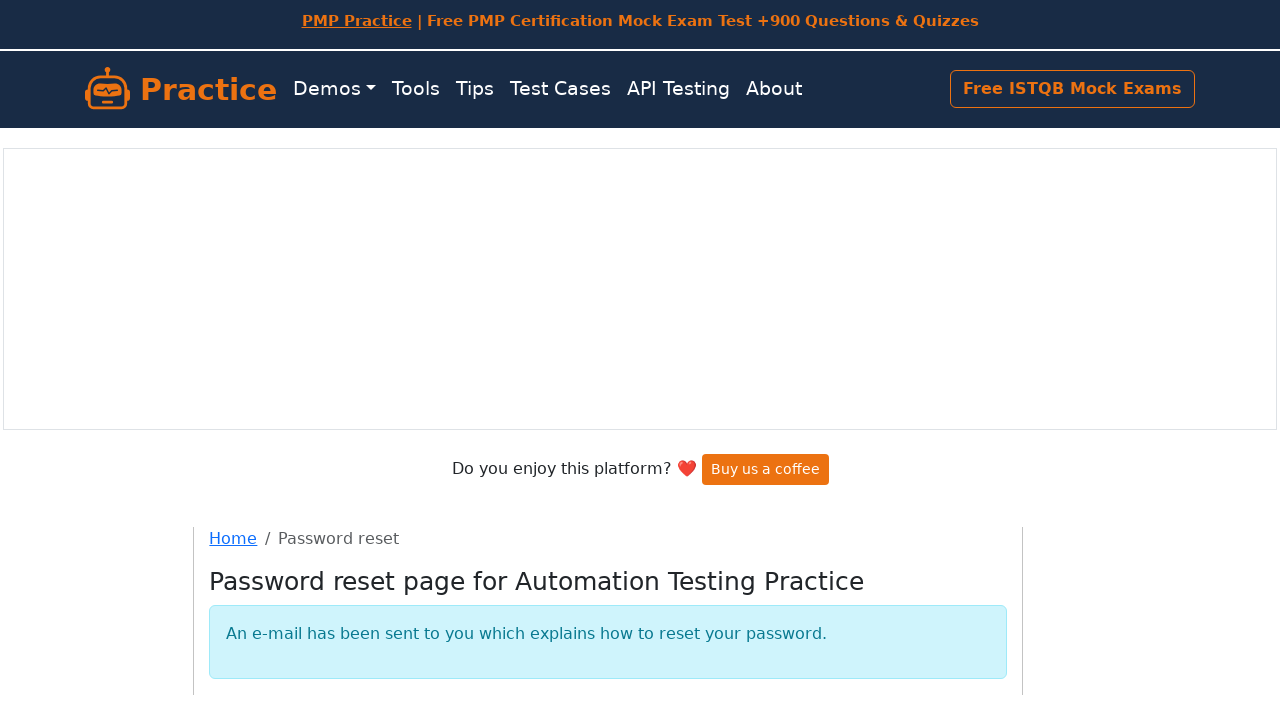

Waited for network to become idle after form submission
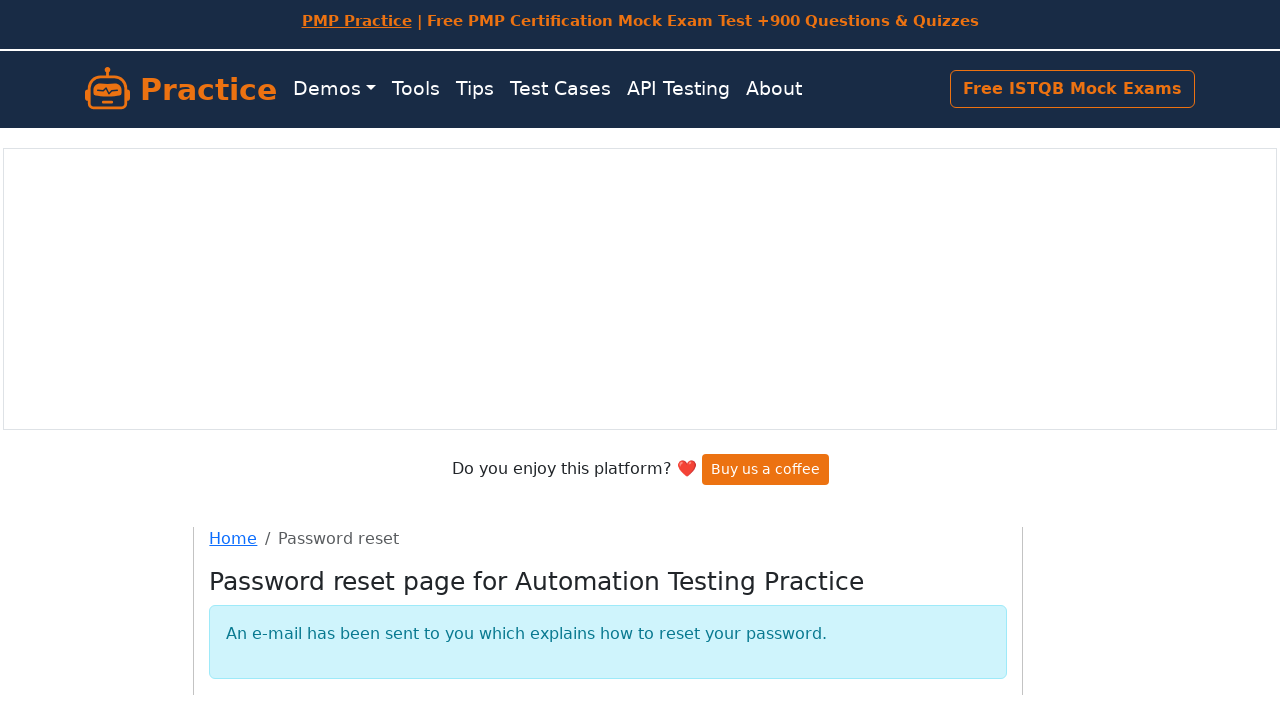

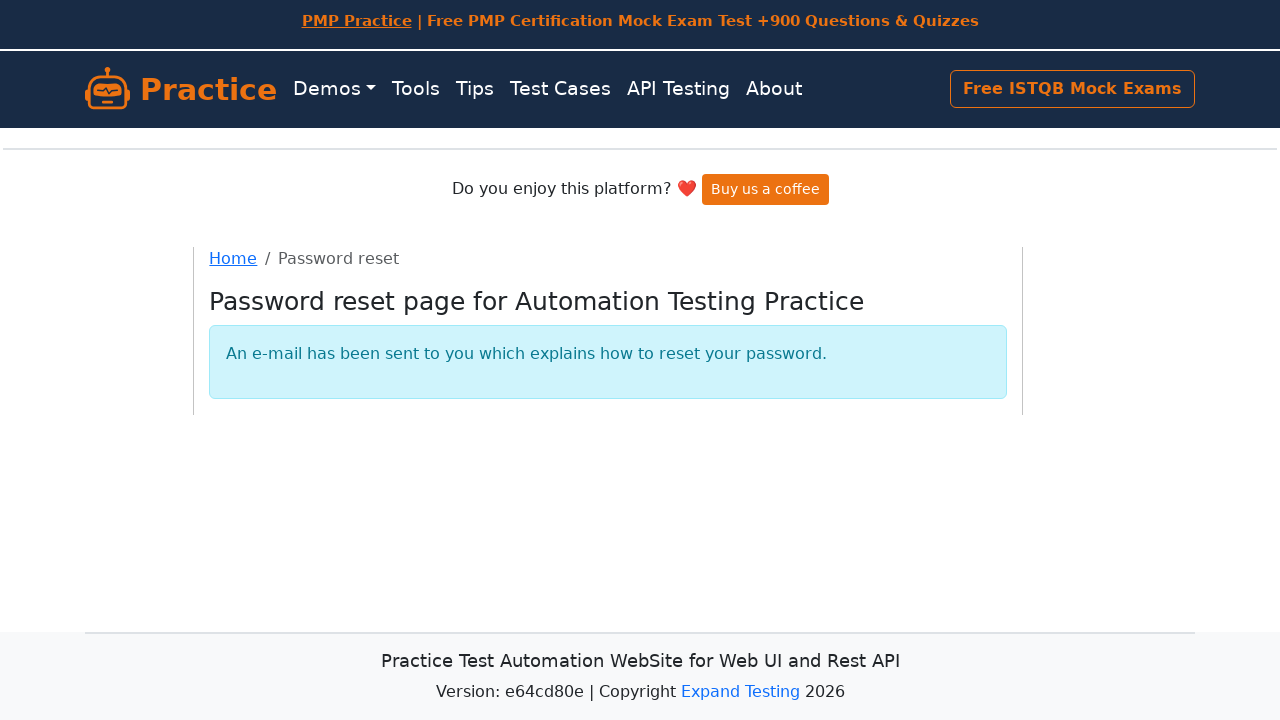